Opens MakeMyTrip flights page to verify navigation to travel booking site

Starting URL: https://www.makemytrip.com/flights/

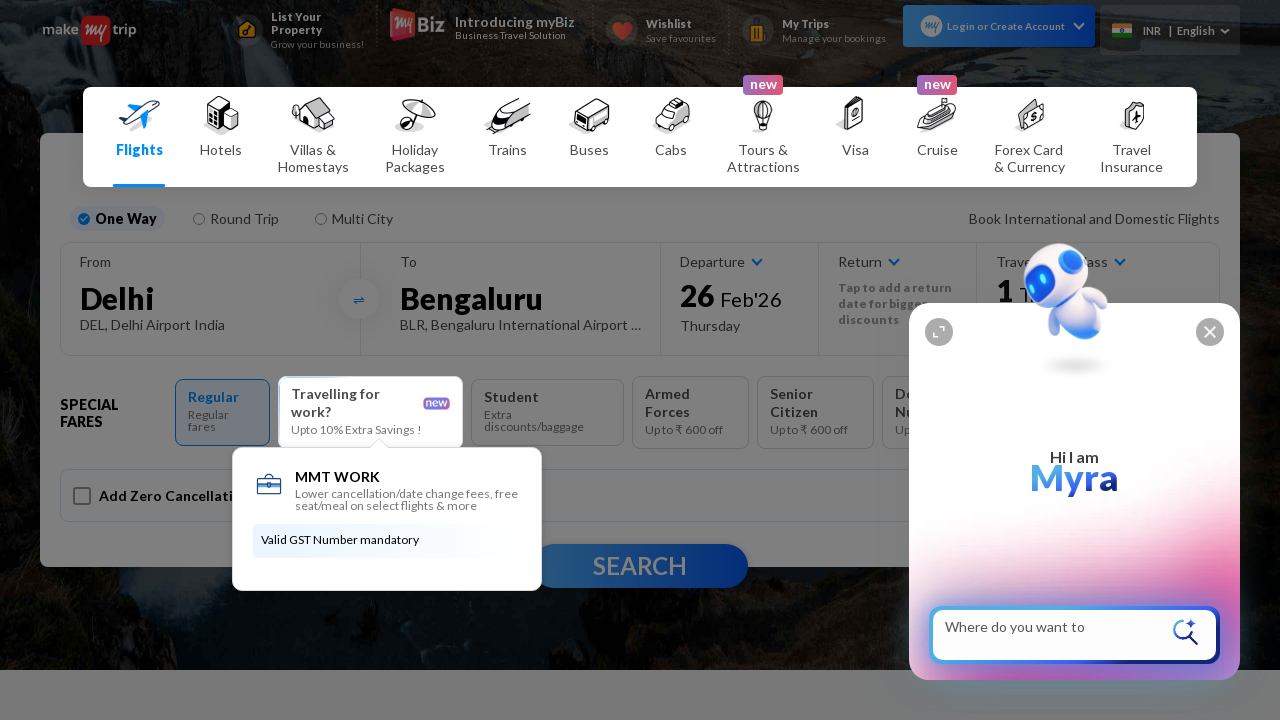

Navigated to MakeMyTrip flights page
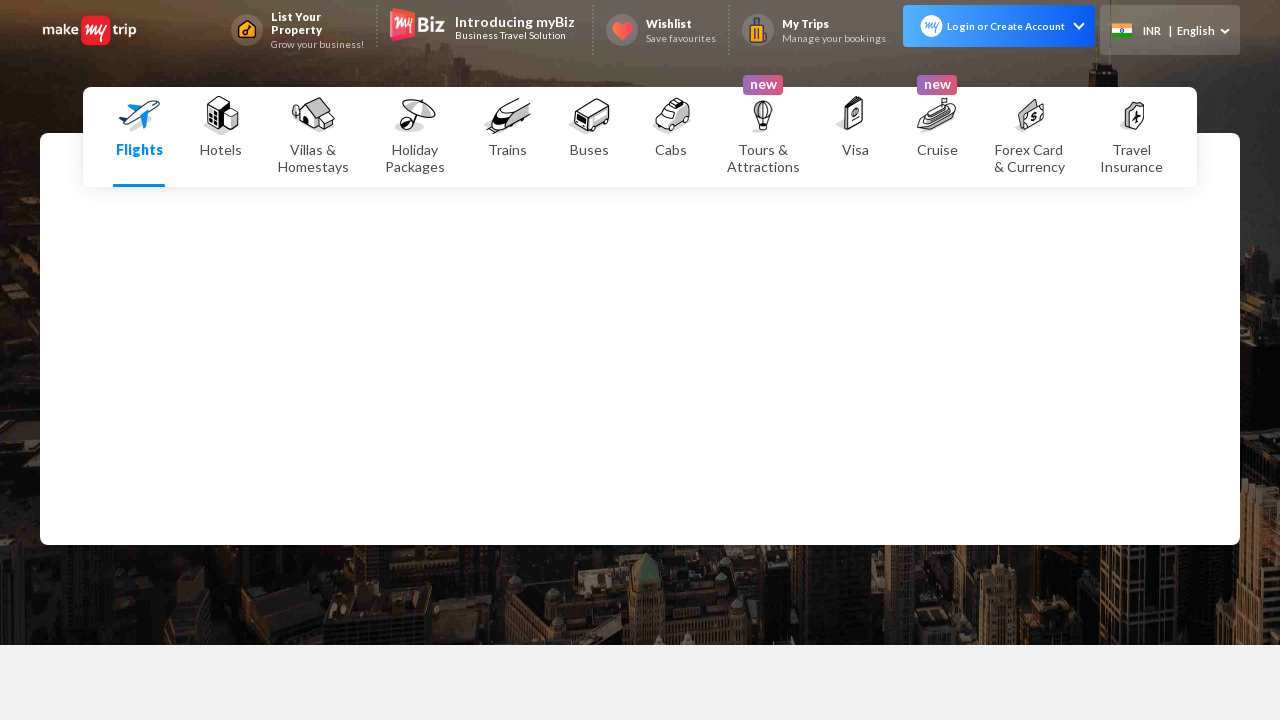

Page loaded completely - verified navigation to travel booking site
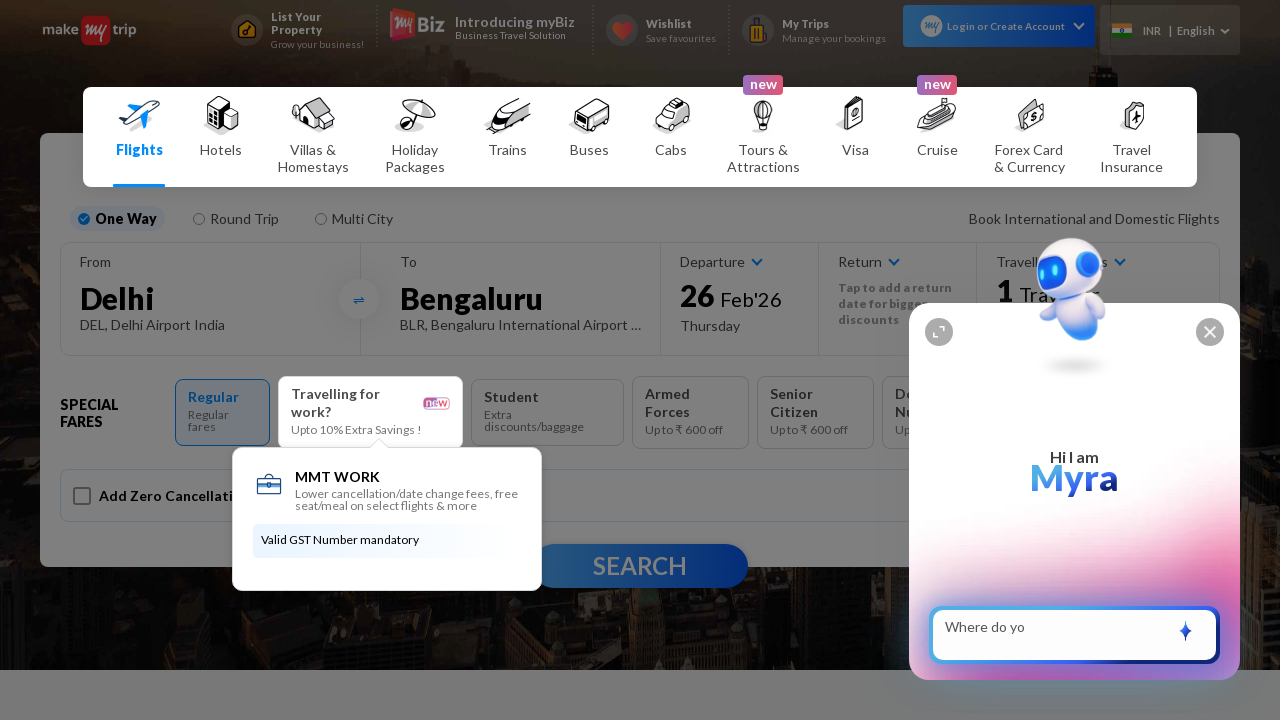

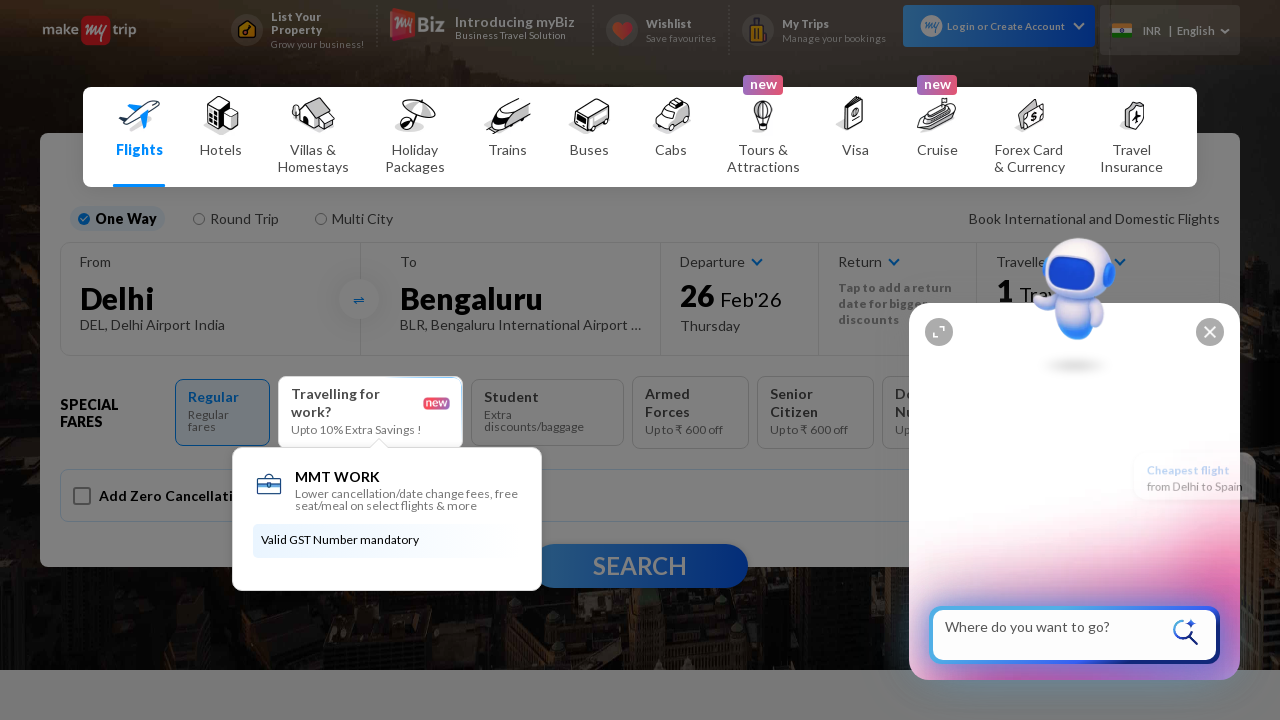